Tests a registration form by filling all required input fields with test data, submitting the form, and verifying that a success message is displayed.

Starting URL: http://suninjuly.github.io/registration1.html

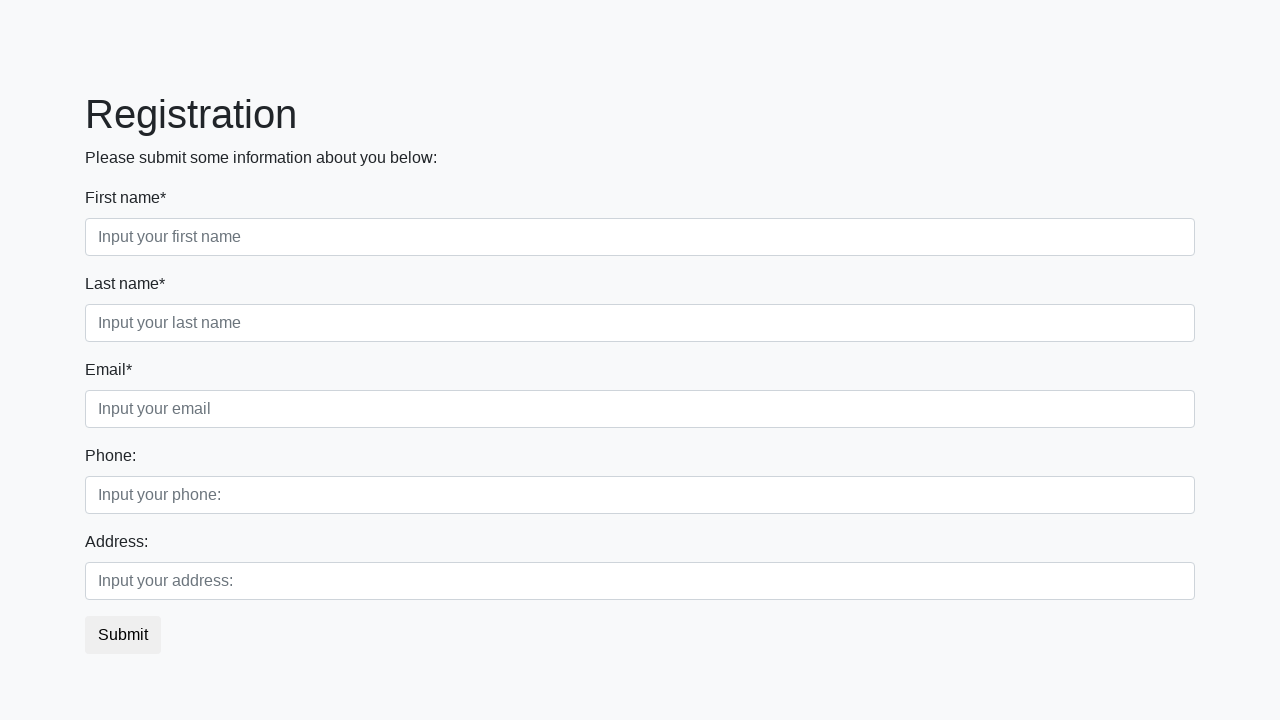

Navigated to registration form page
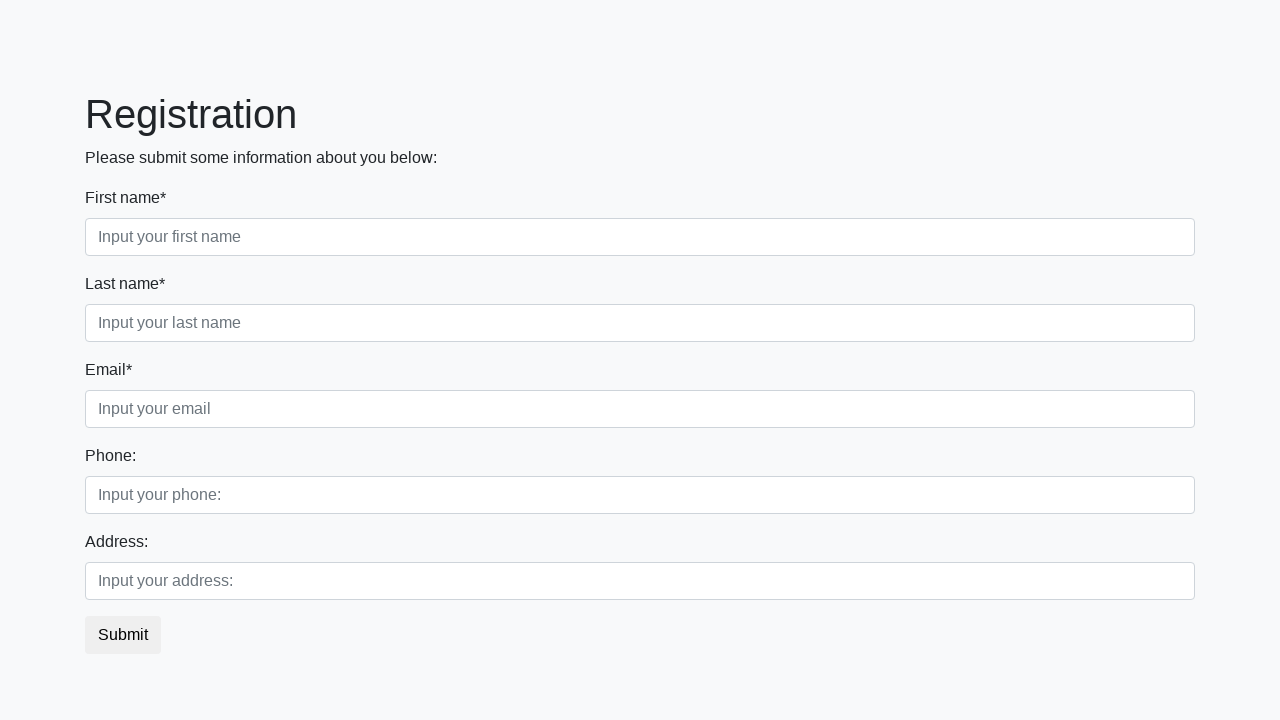

Located all required input fields
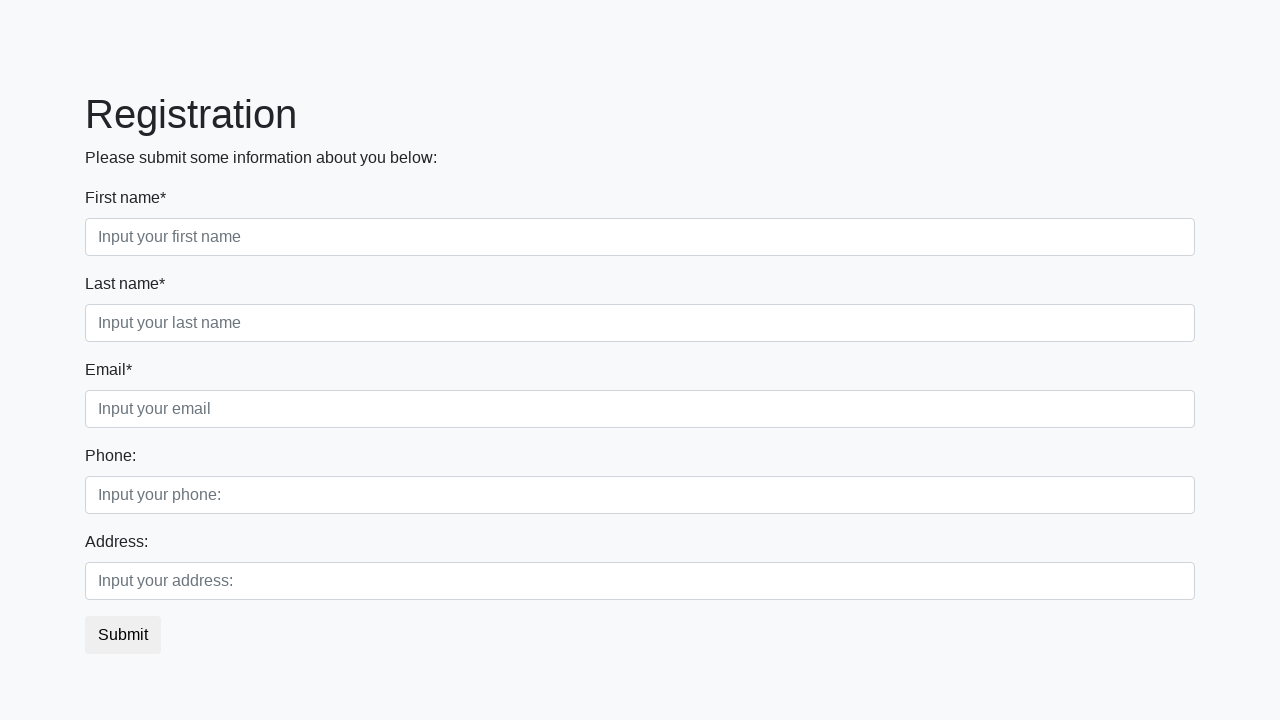

Filled a required input field with test data on input:required >> nth=0
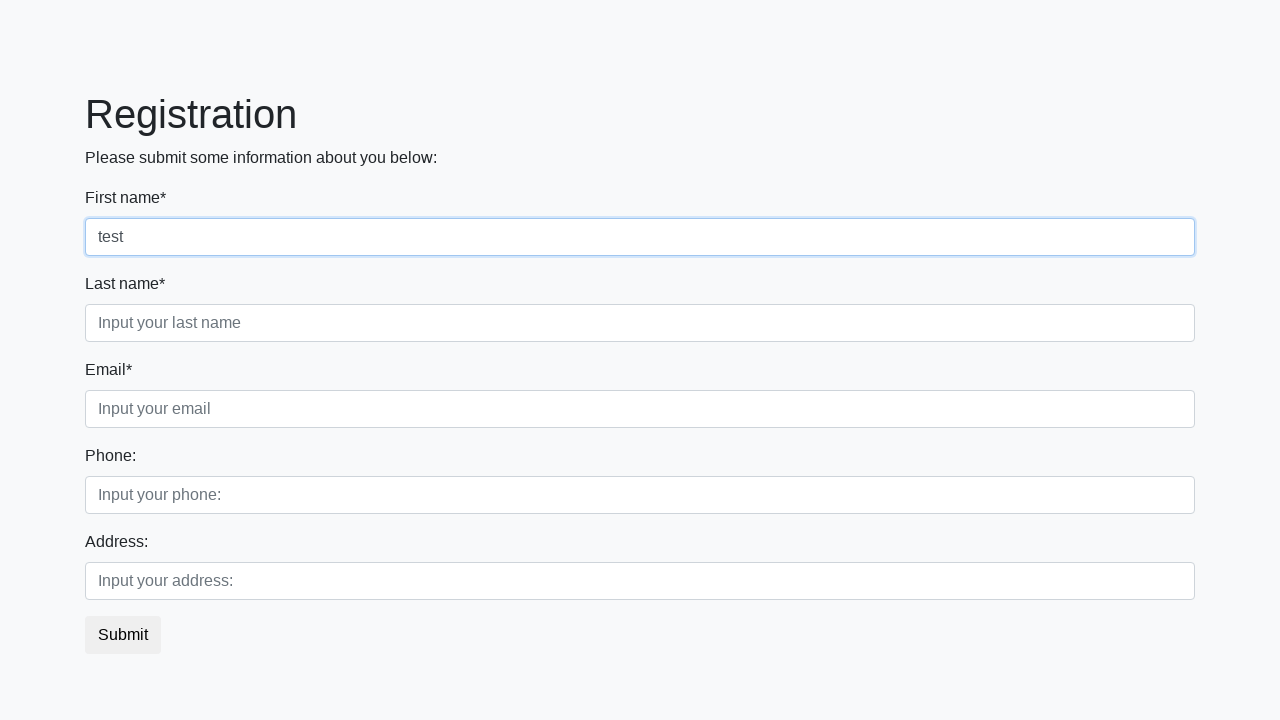

Filled a required input field with test data on input:required >> nth=1
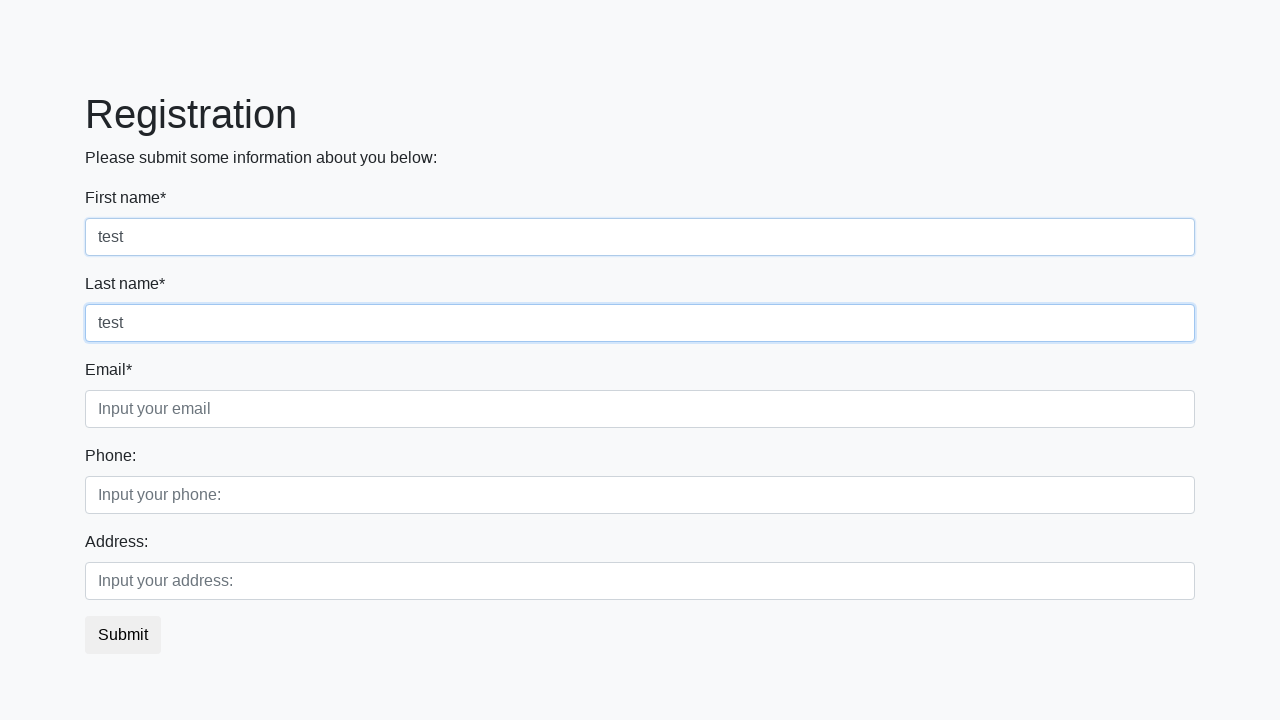

Filled a required input field with test data on input:required >> nth=2
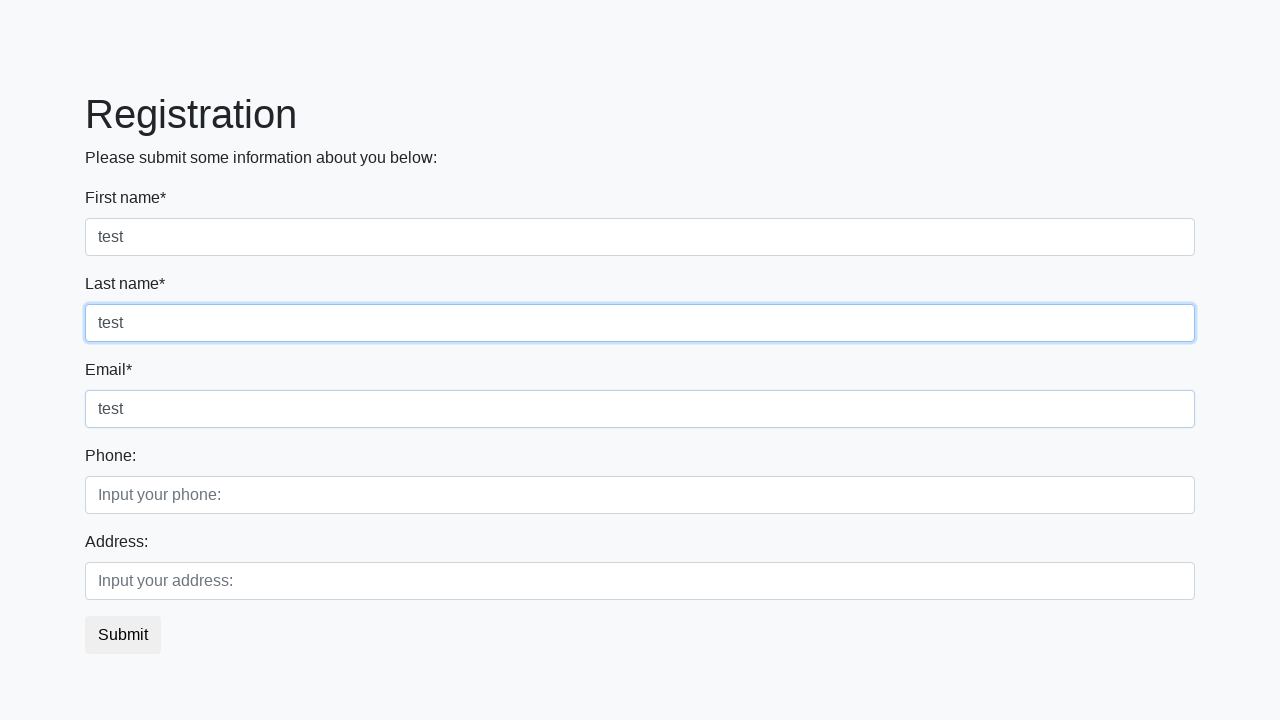

Clicked the submit button at (123, 635) on button.btn
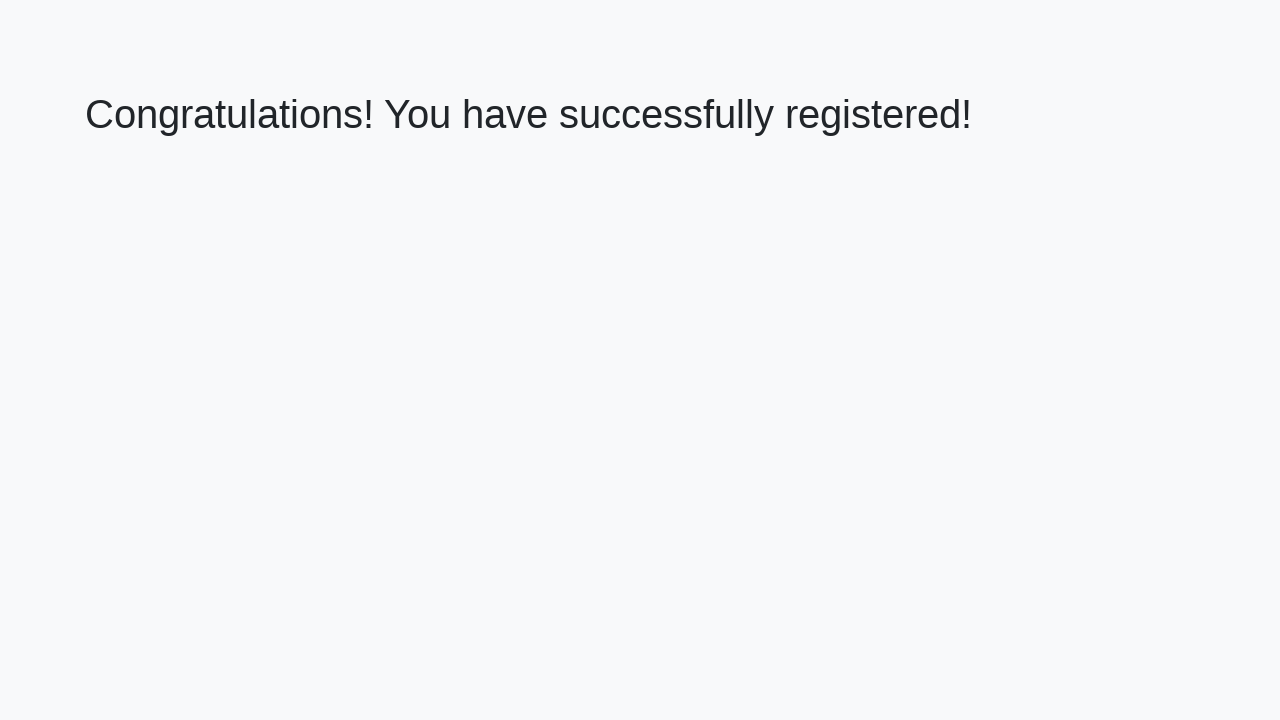

Success message heading loaded
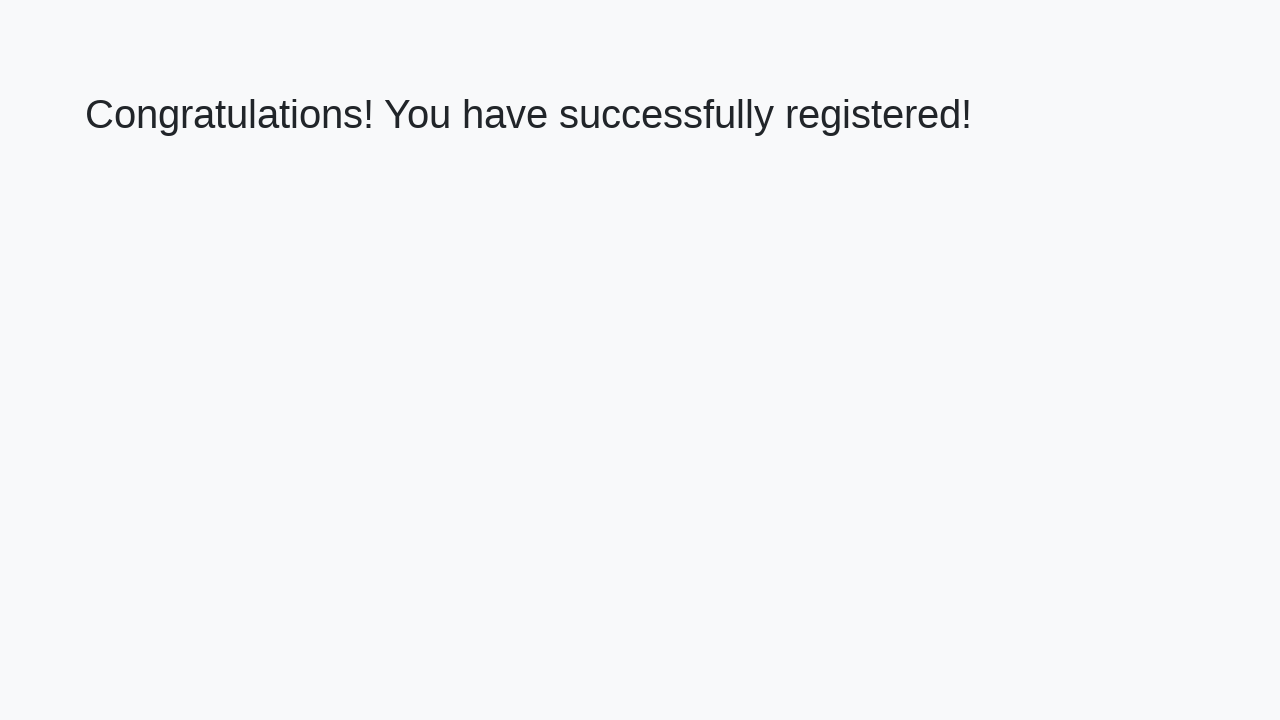

Retrieved success message text
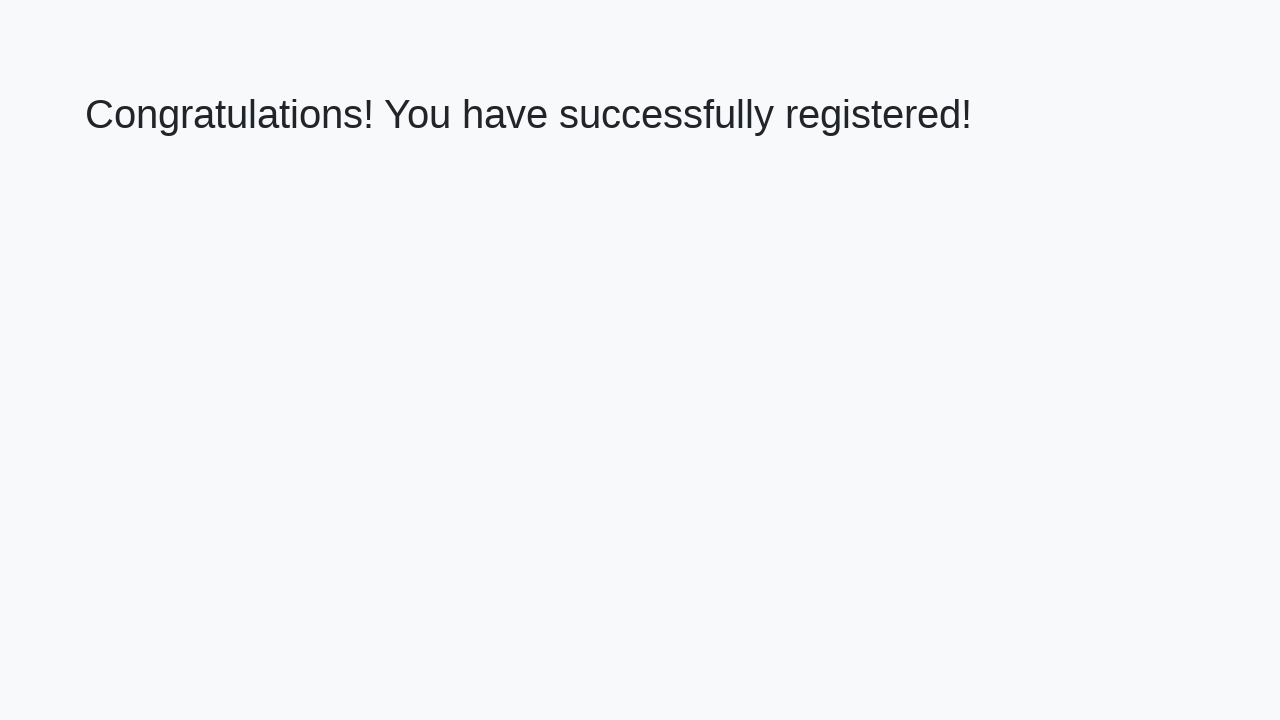

Verified success message: 'Congratulations! You have successfully registered!'
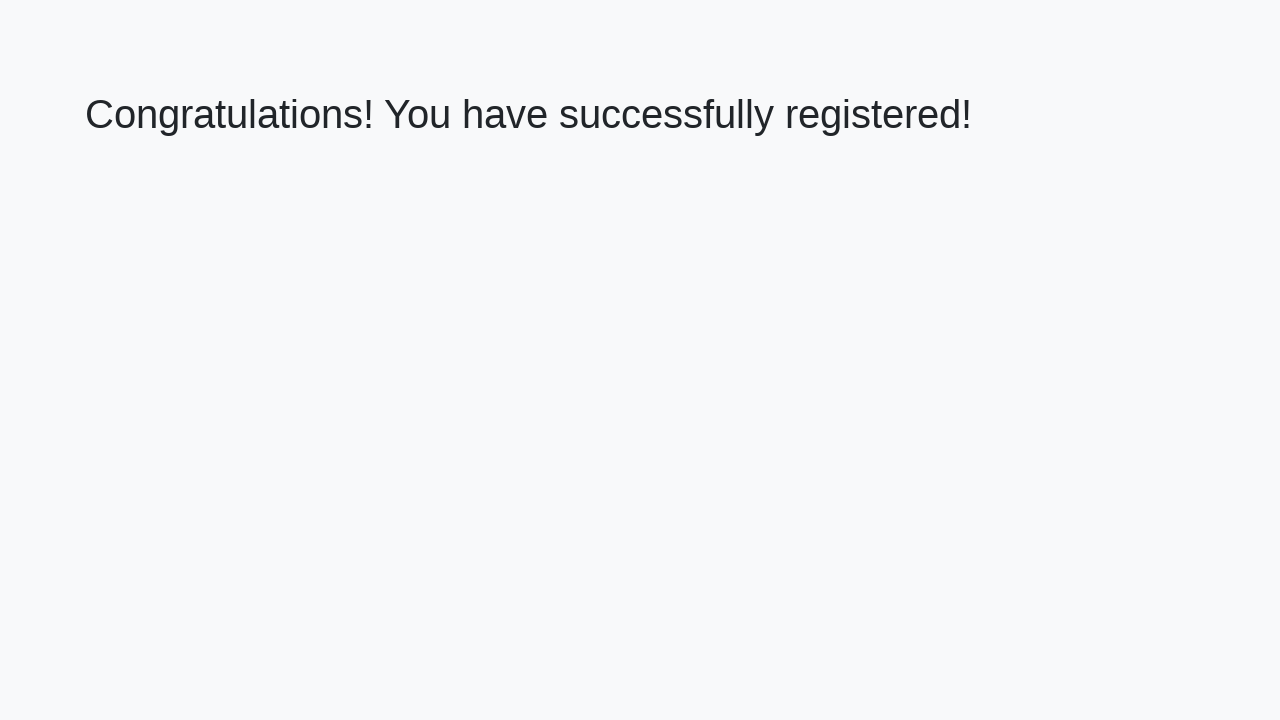

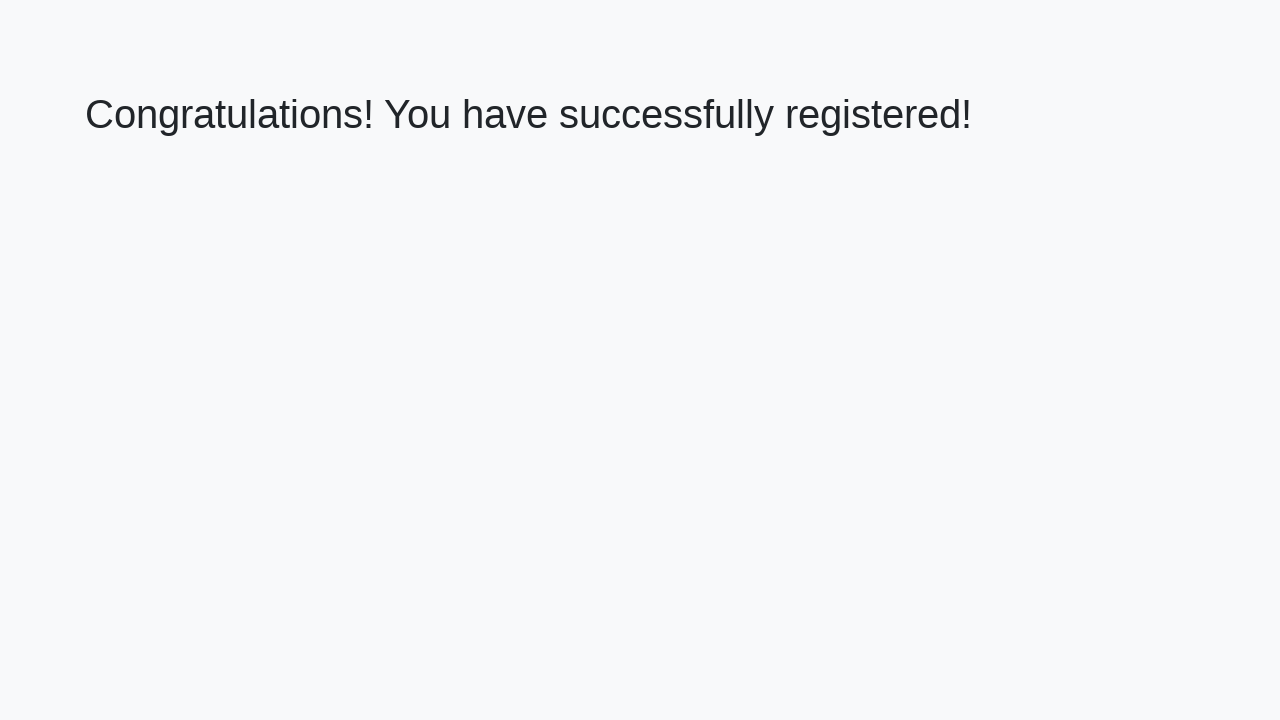